Tests the DemoQA text box form by filling in user name, email, current address, and permanent address fields, then submitting the form.

Starting URL: https://demoqa.com/text-box

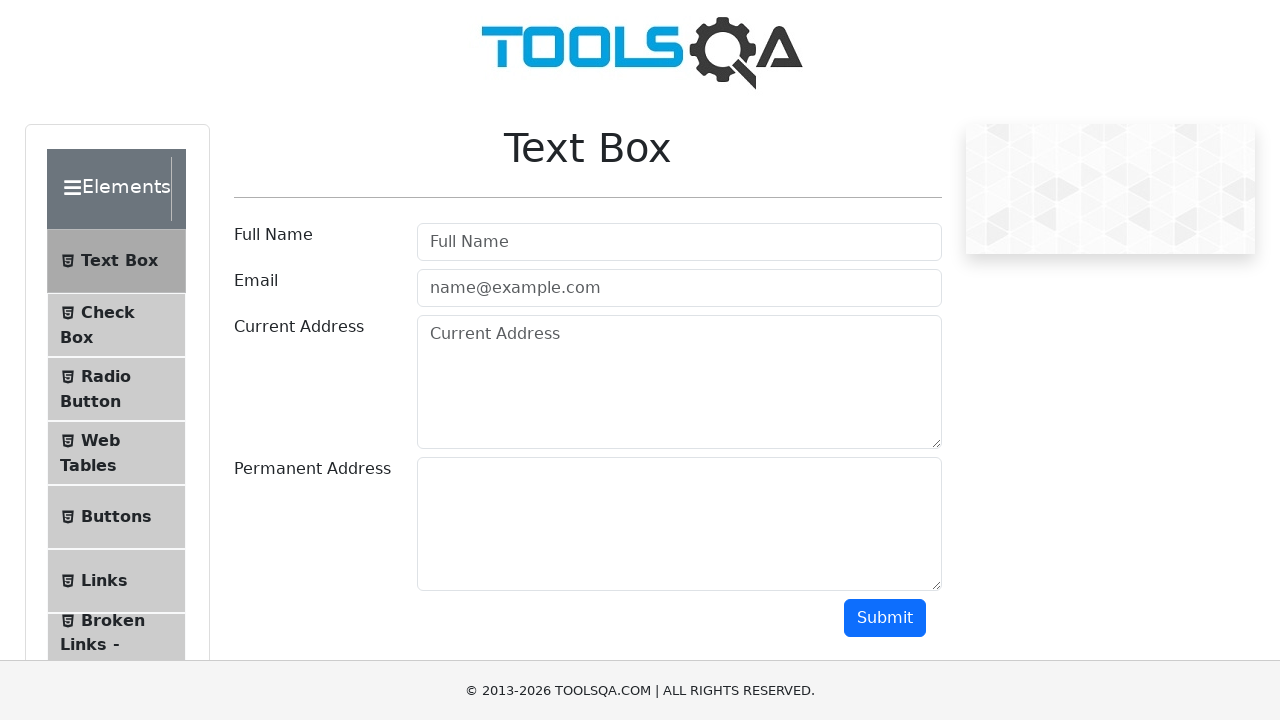

Filled userName field with 'Marcus Thompson' on #userName
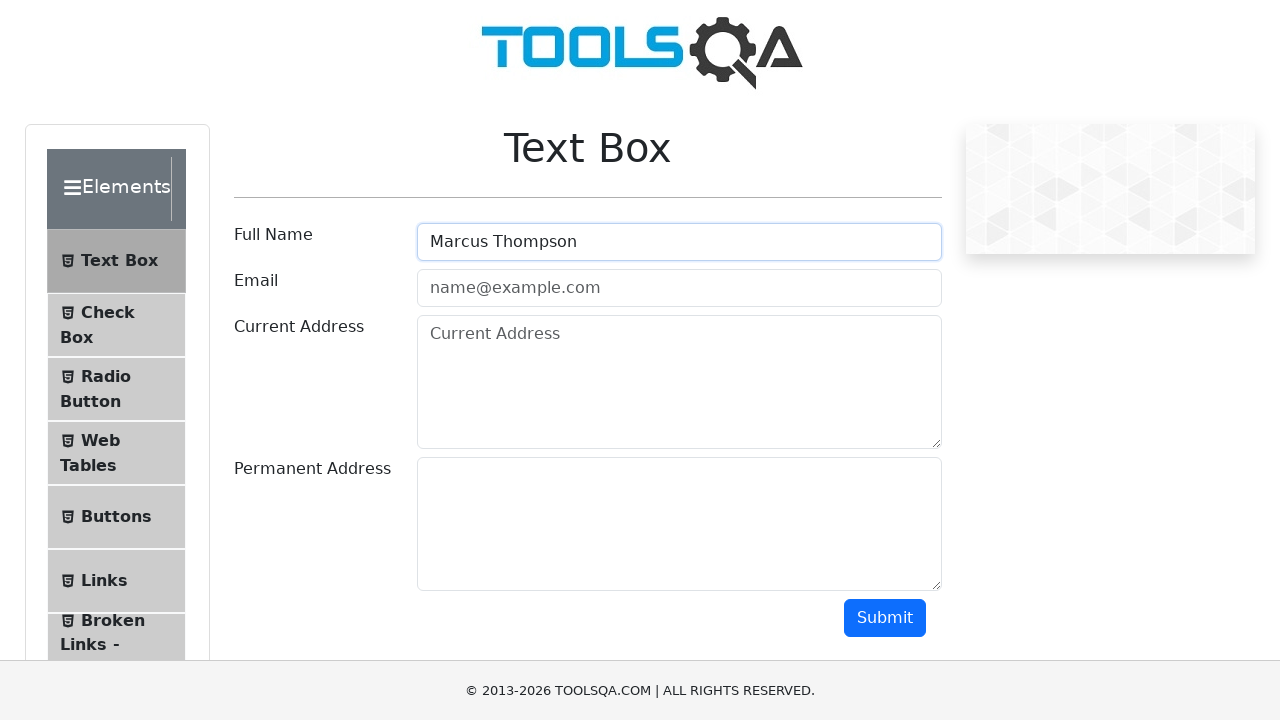

Filled userEmail field with 'marcus.thompson@testmail.com' on #userEmail
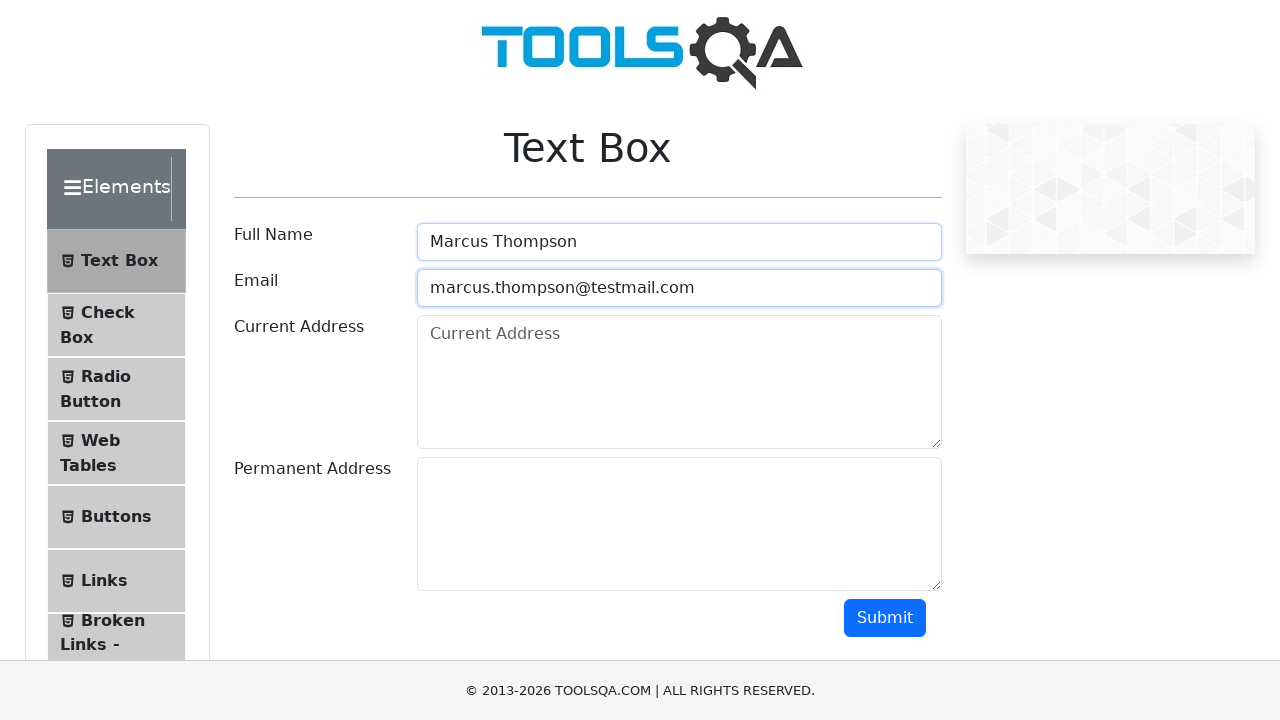

Filled currentAddress field with '1234 Oak Street, Springfield, IL 62701' on #currentAddress
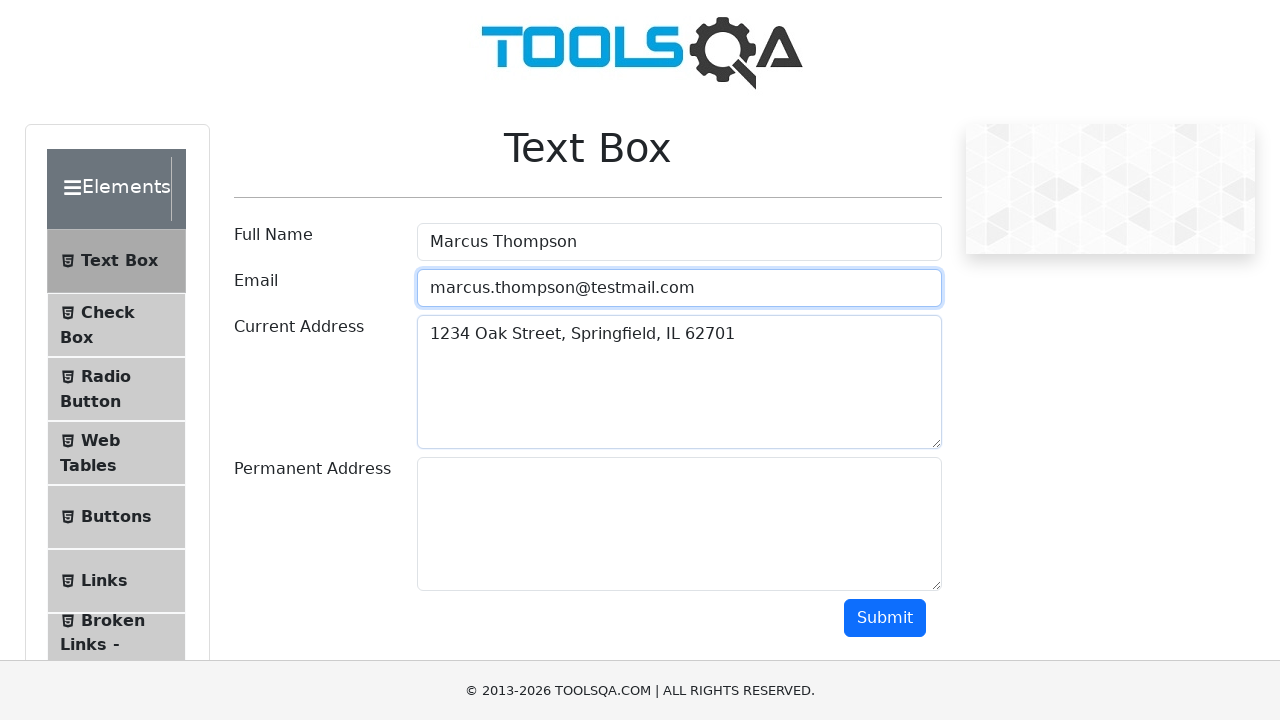

Filled permanentAddress field with '5678 Maple Avenue, Chicago, IL 60601' on #permanentAddress
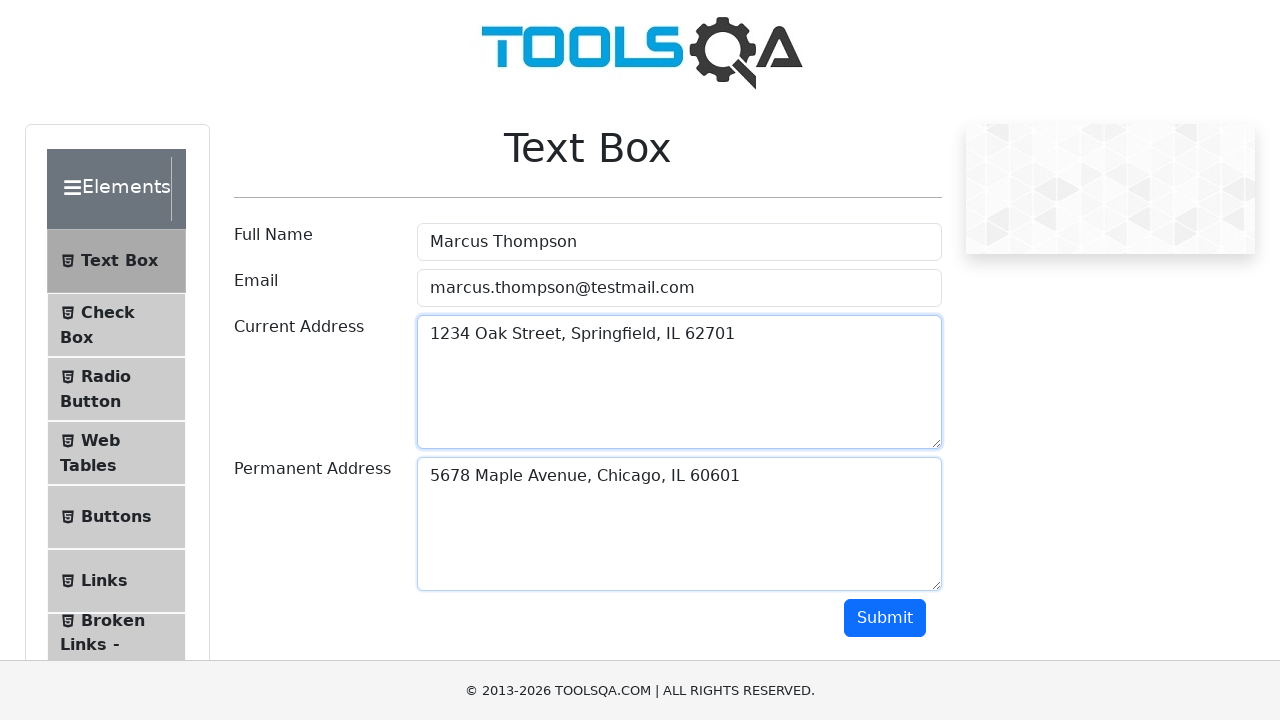

Clicked submit button to submit the form at (885, 618) on #submit
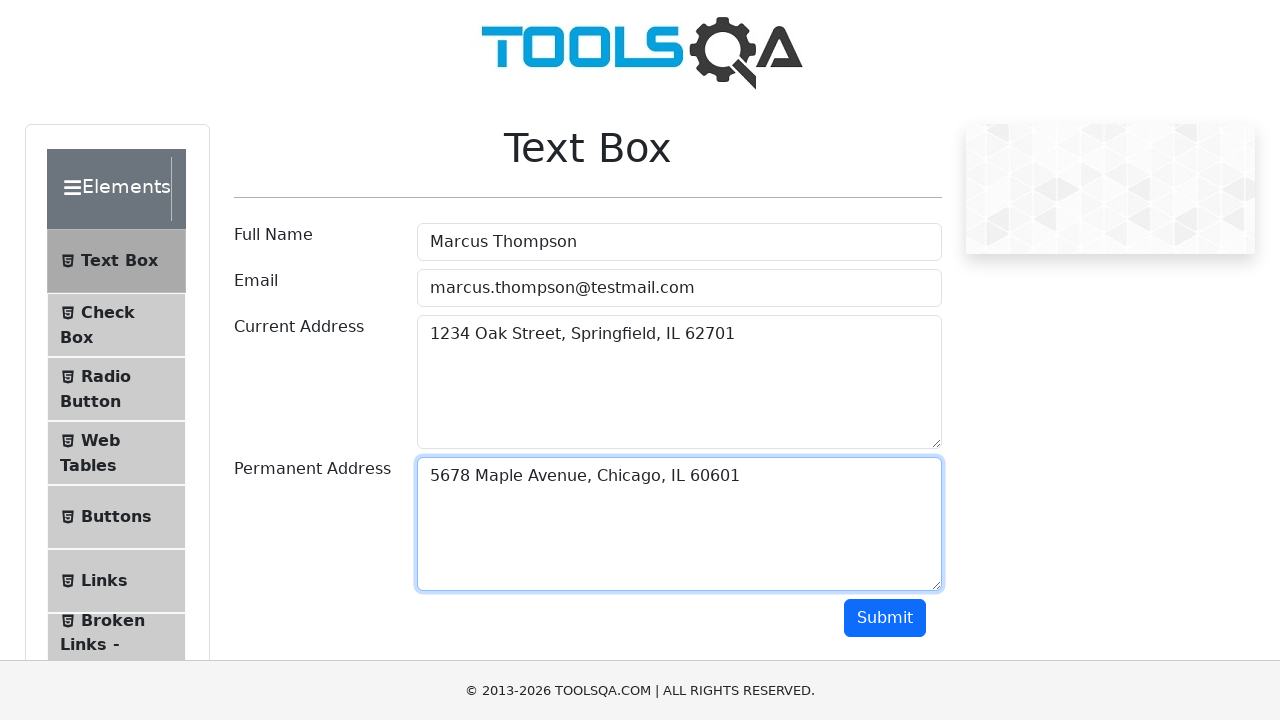

Form output appeared on the page
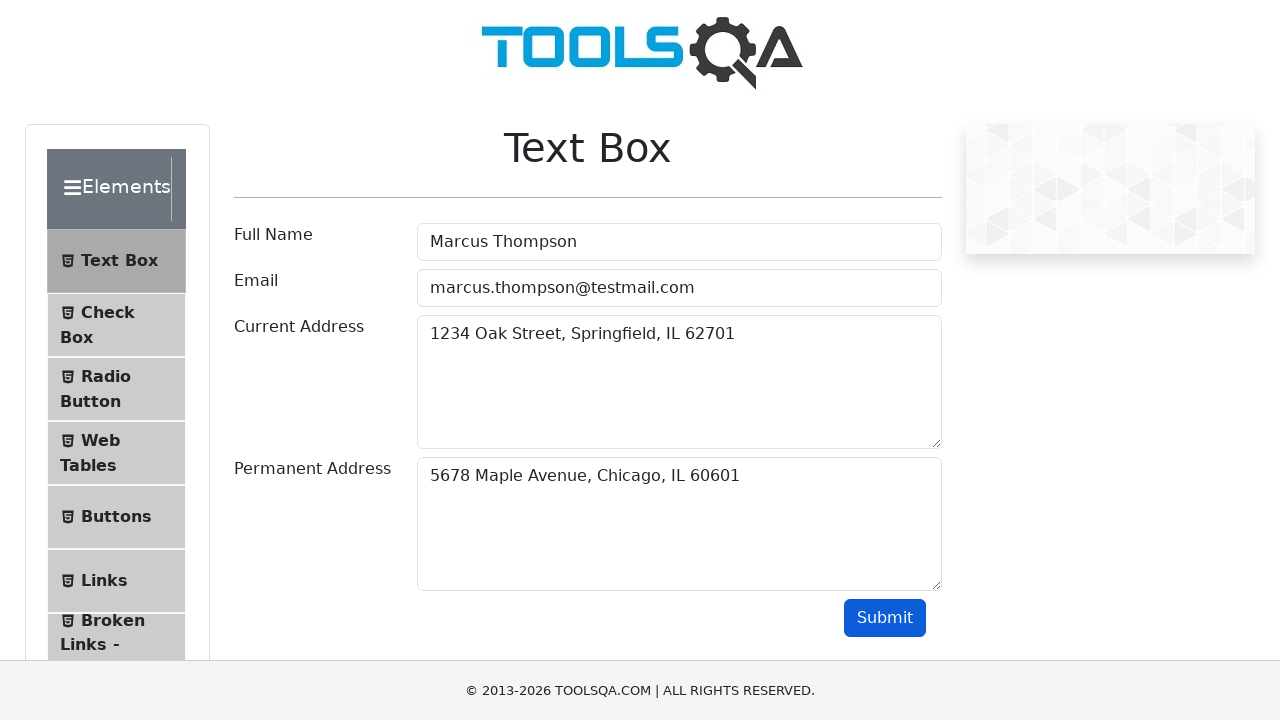

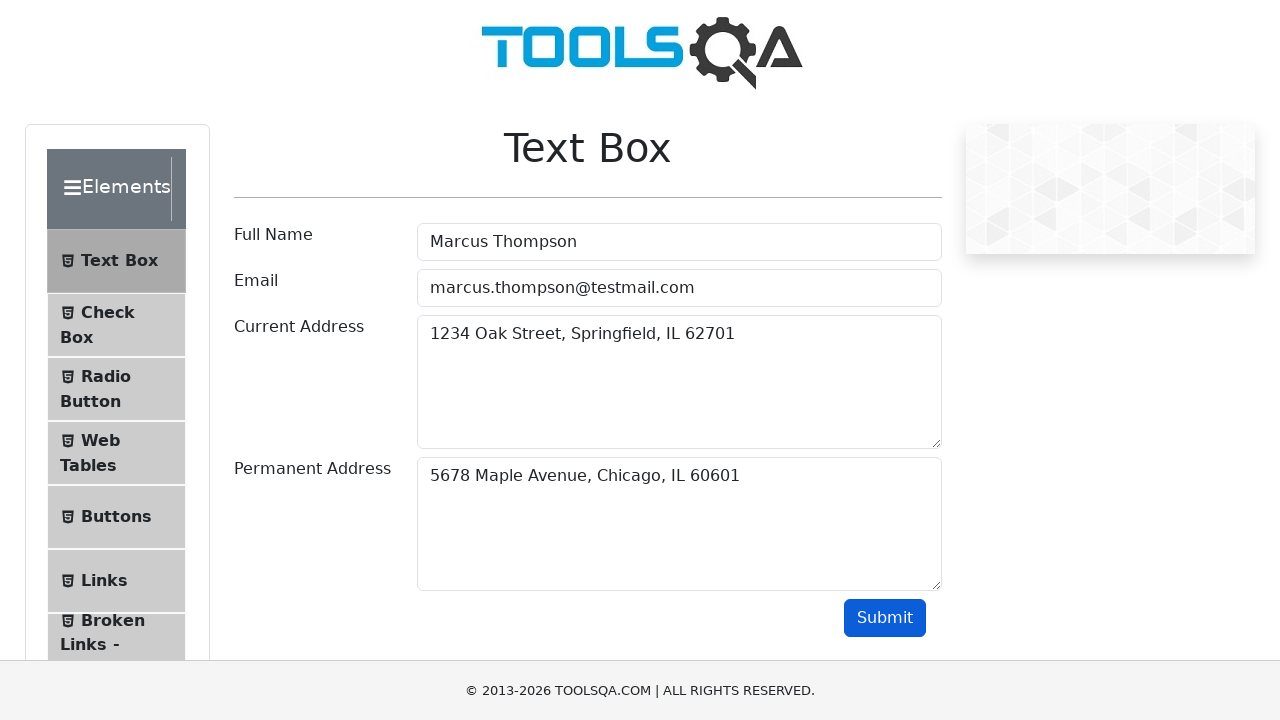